Tests a practice registration form by clicking an entry button, then filling out personal information fields including name, address, email, phone, selecting gender, checking hobby checkbox, and selecting language from a dropdown.

Starting URL: http://demo.automationtesting.in

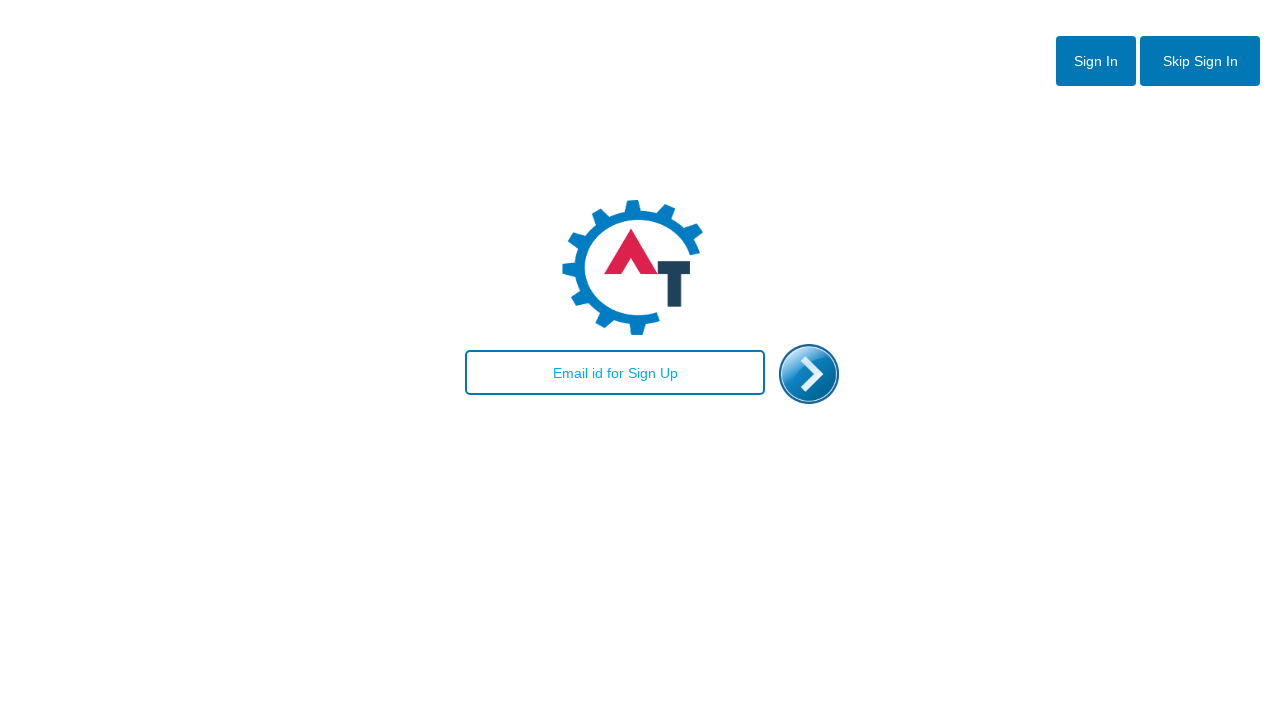

Waited 2 seconds for page to load
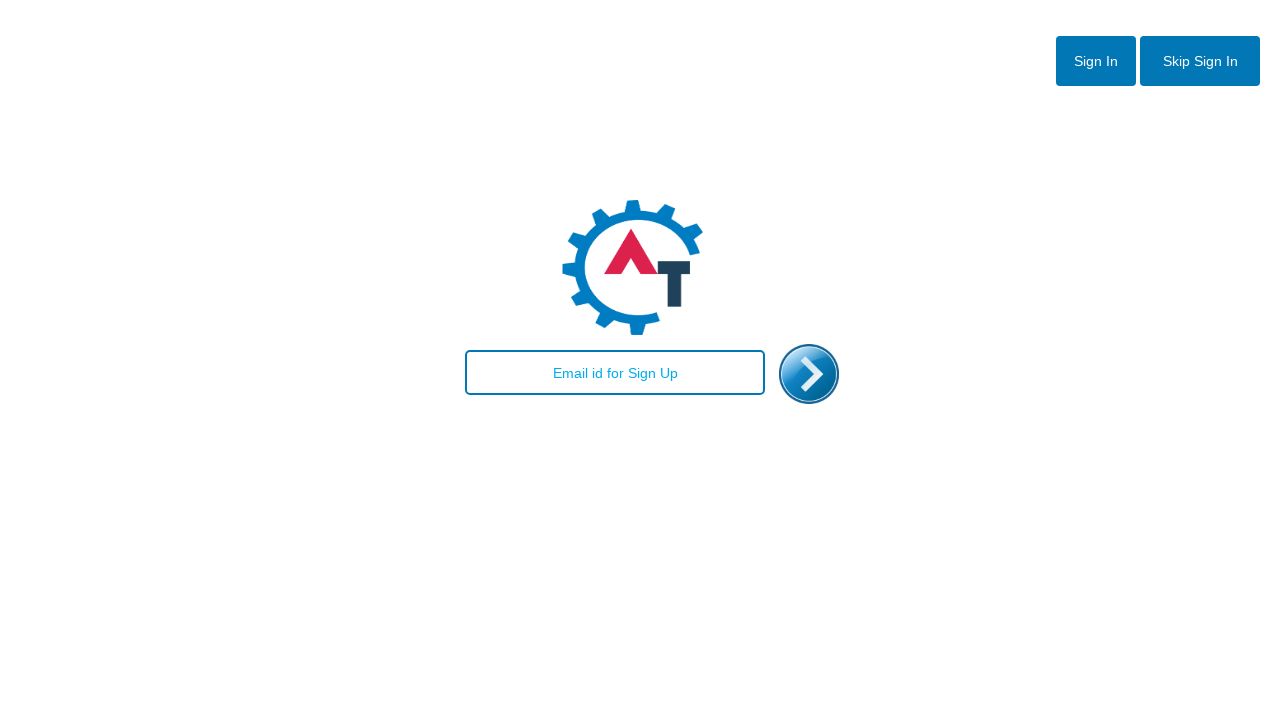

Clicked entry image button at (809, 374) on img[src='enter.png']
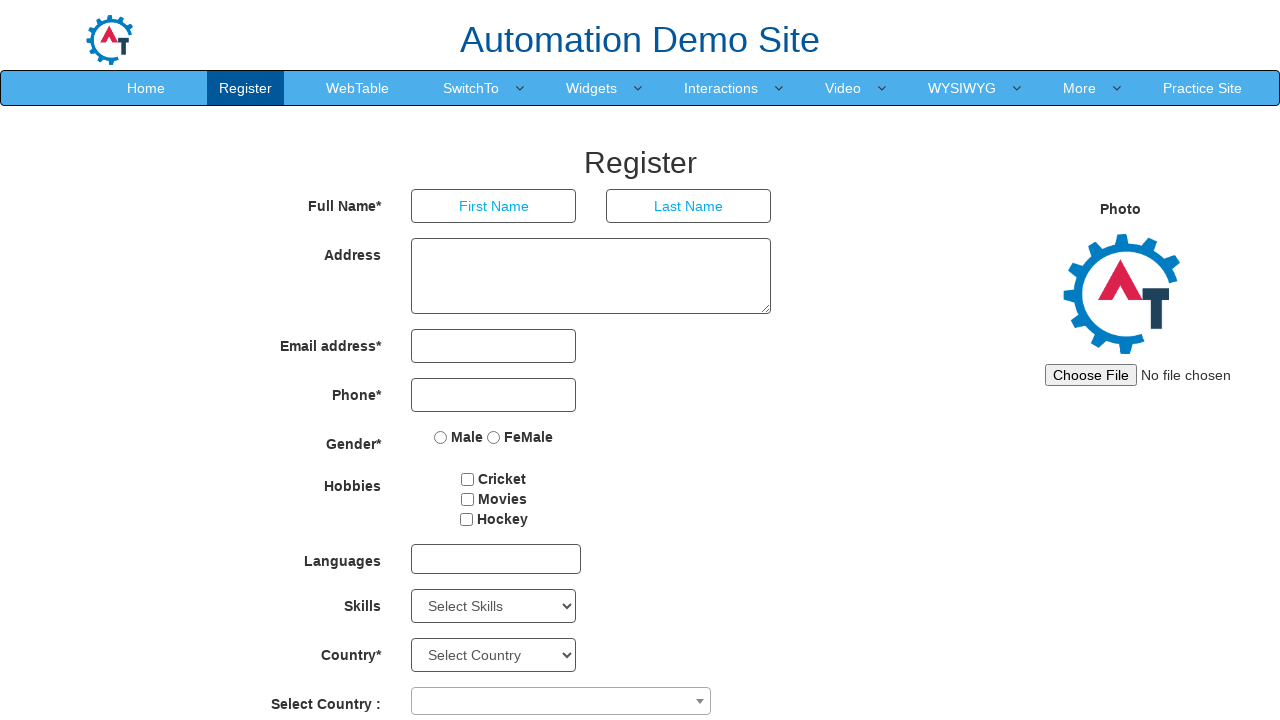

Waited 2 seconds for form to load
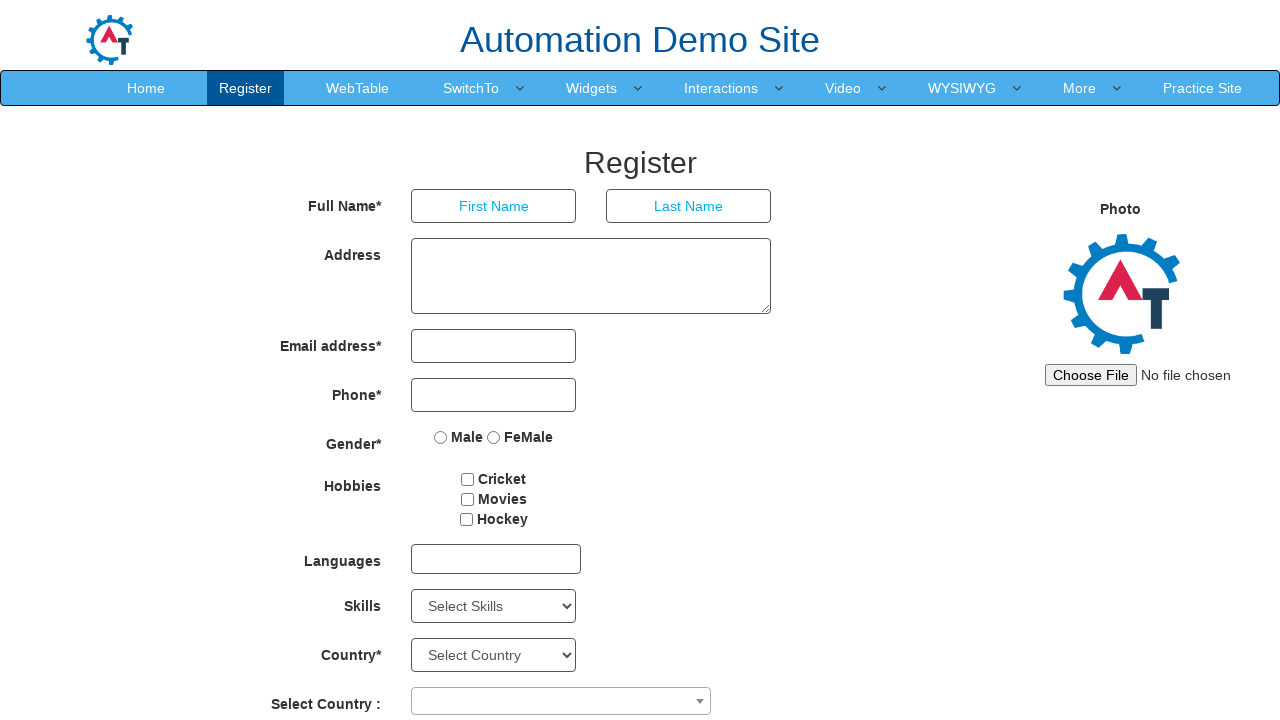

Filled first name field with 'Maria' on input[placeholder='First Name']
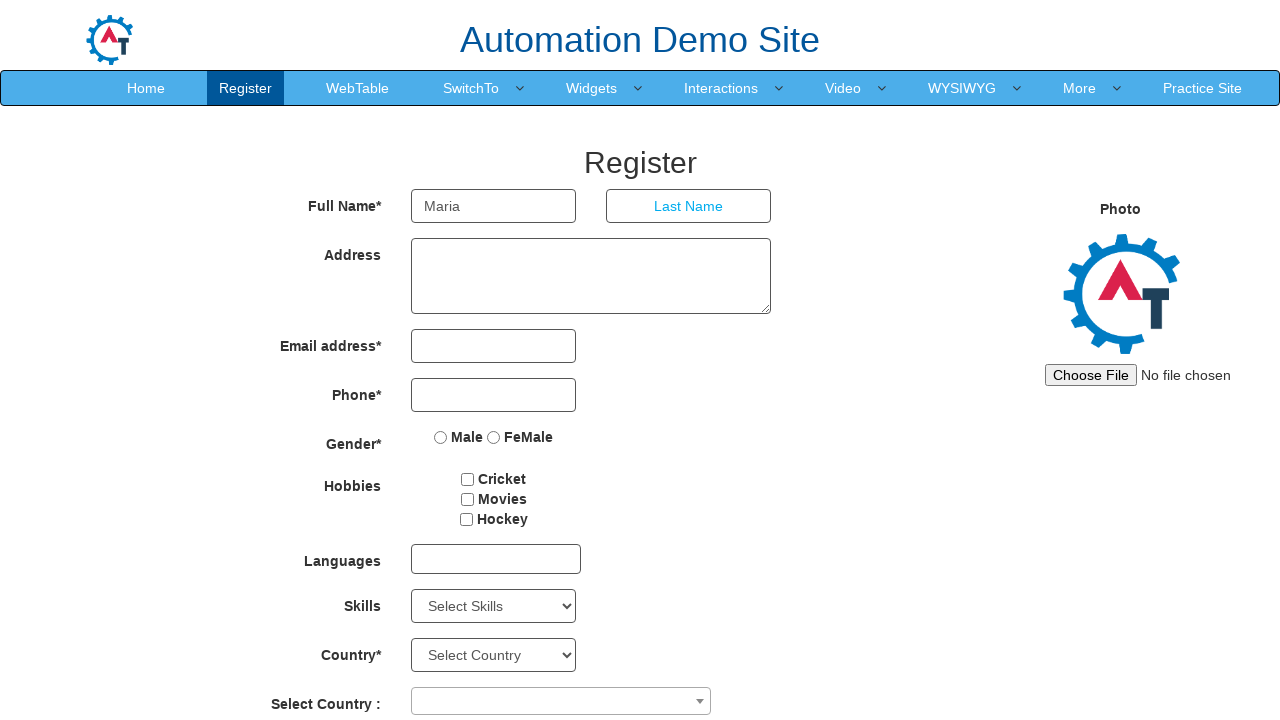

Waited 500ms after filling first name
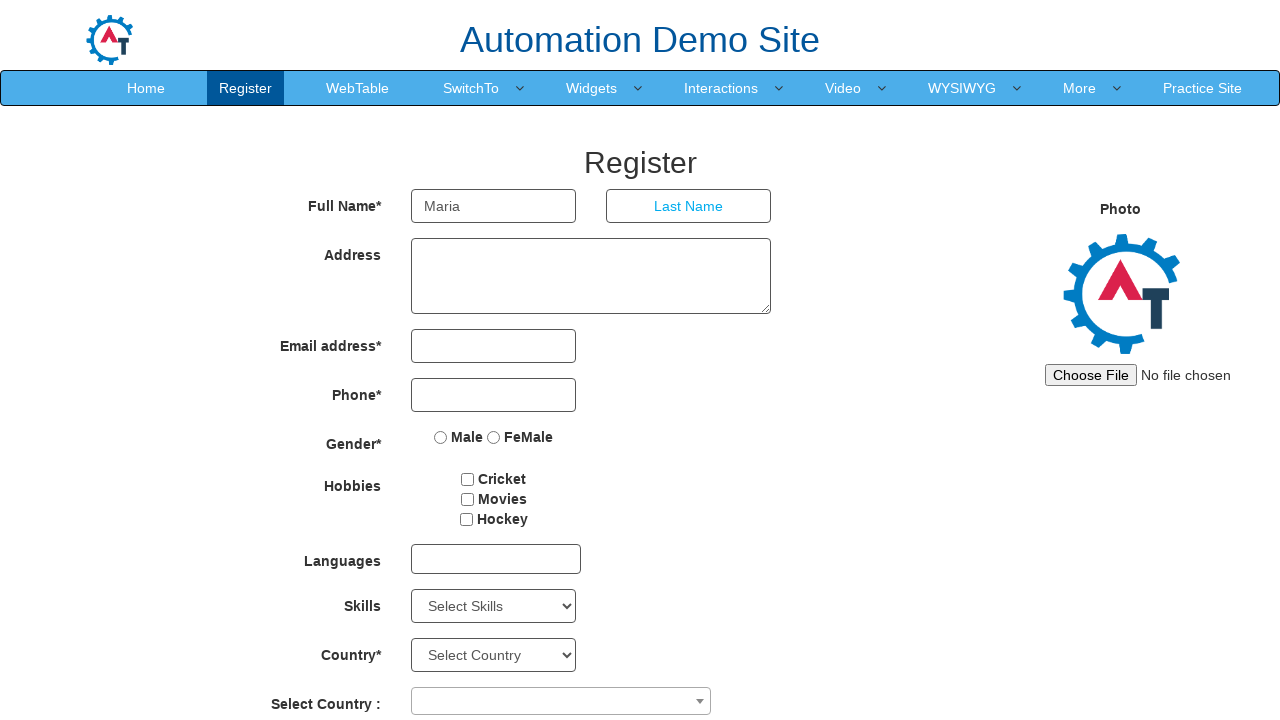

Filled last name field with 'Johnson' on input[placeholder='Last Name']
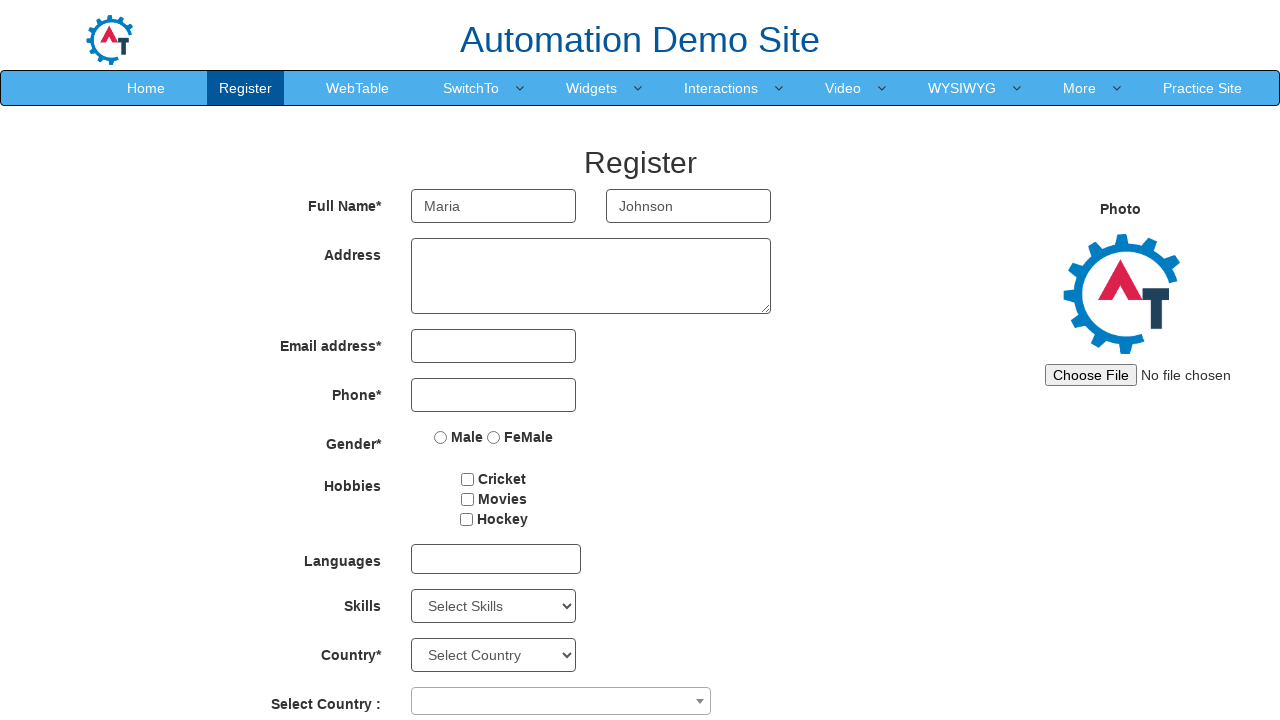

Waited 500ms after filling last name
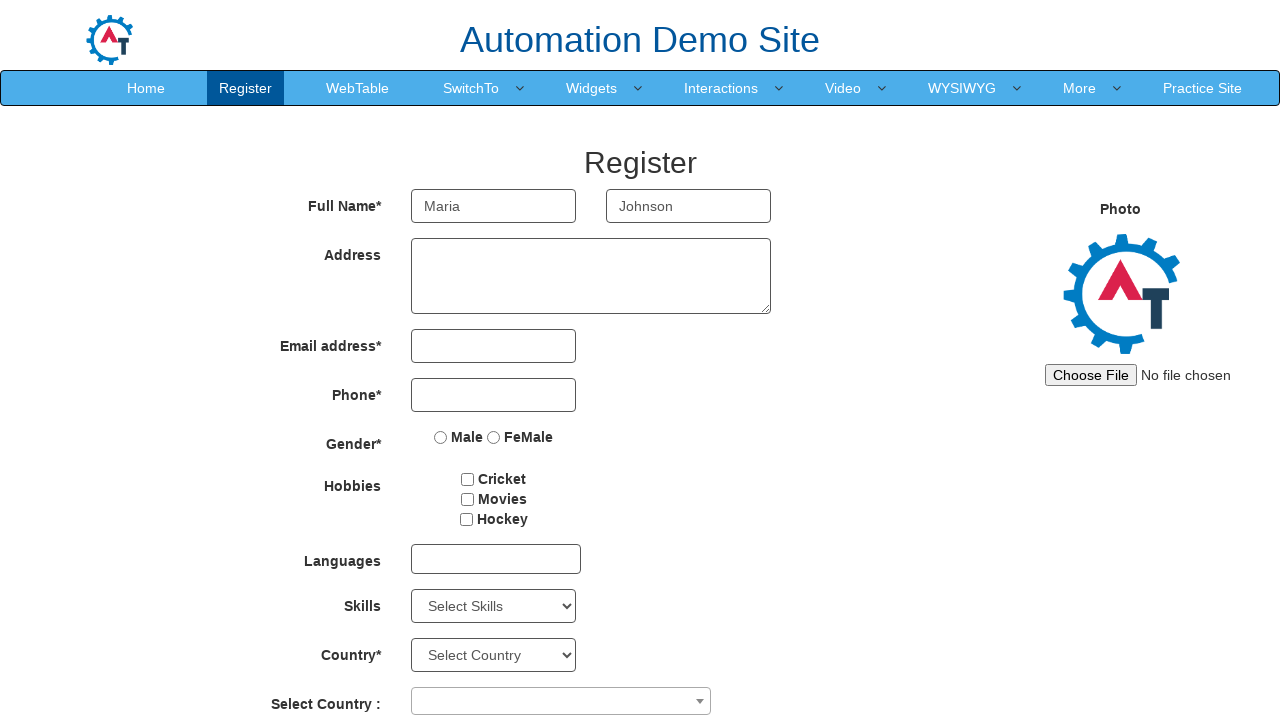

Filled address field with '123 Main Street, Boston' on [ng-model='Adress']
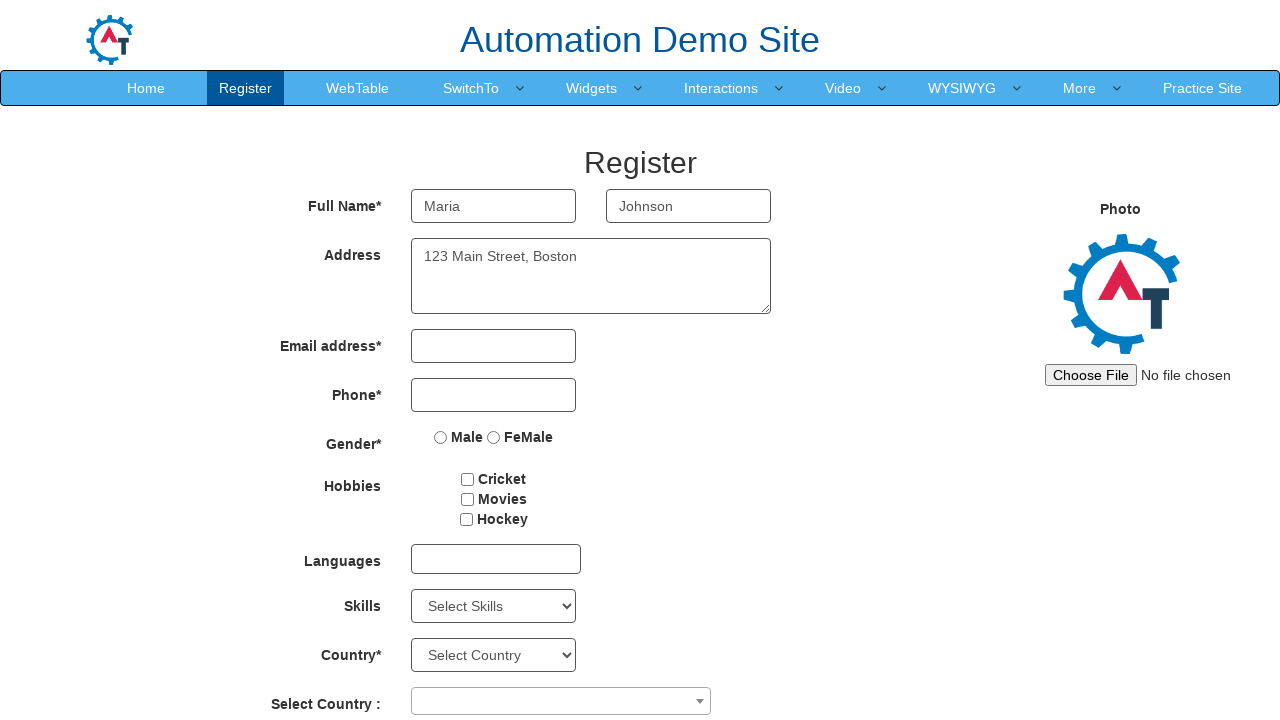

Waited 500ms after filling address
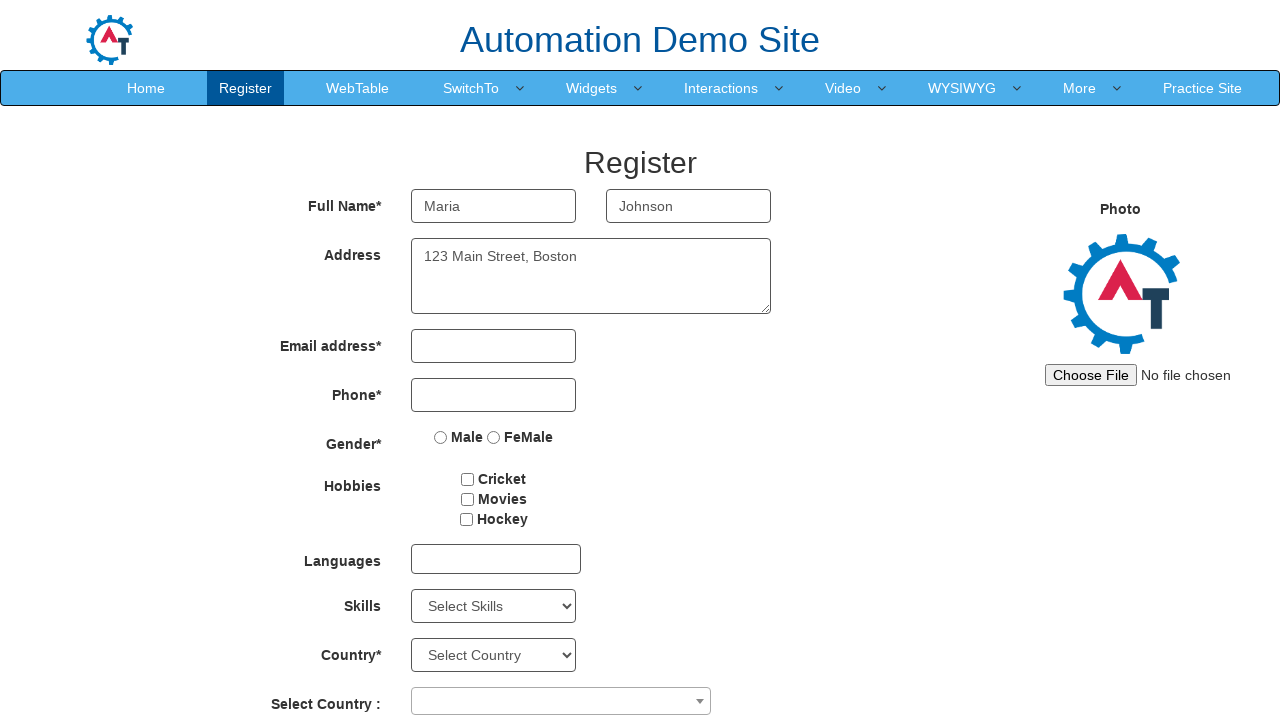

Filled email field with 'maria.johnson@example.com' on [ng-model='EmailAdress']
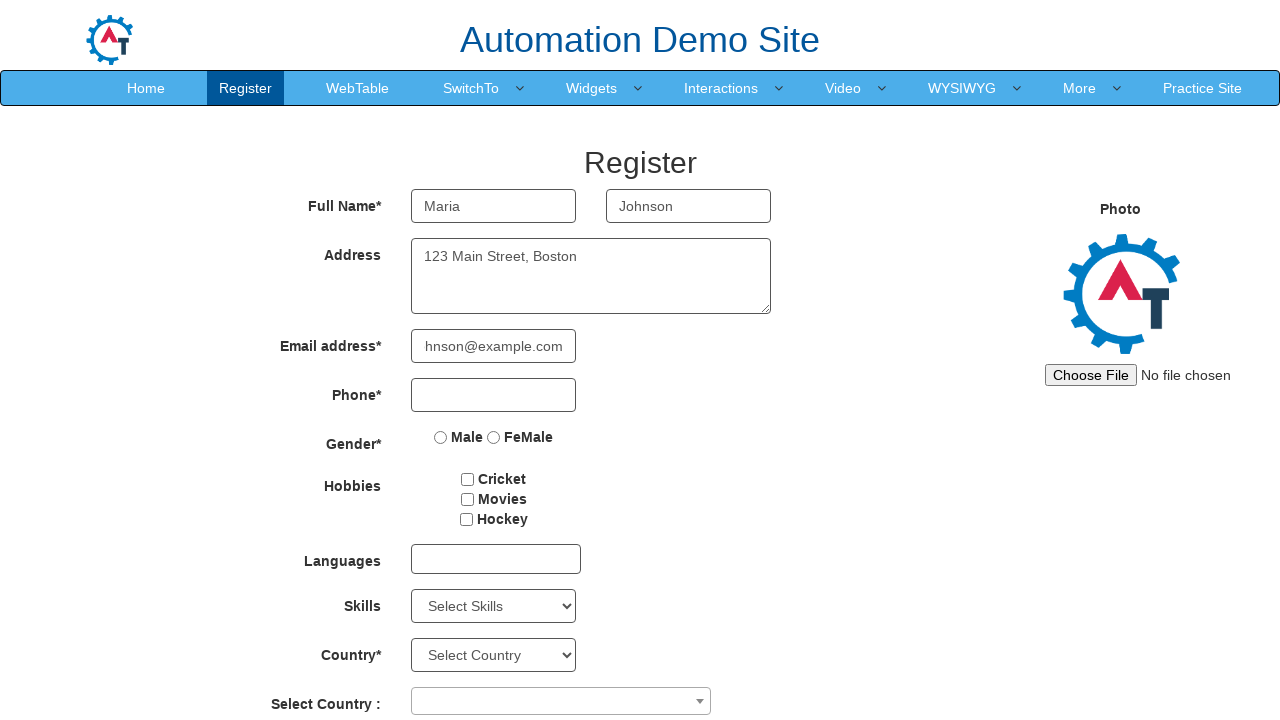

Waited 500ms after filling email
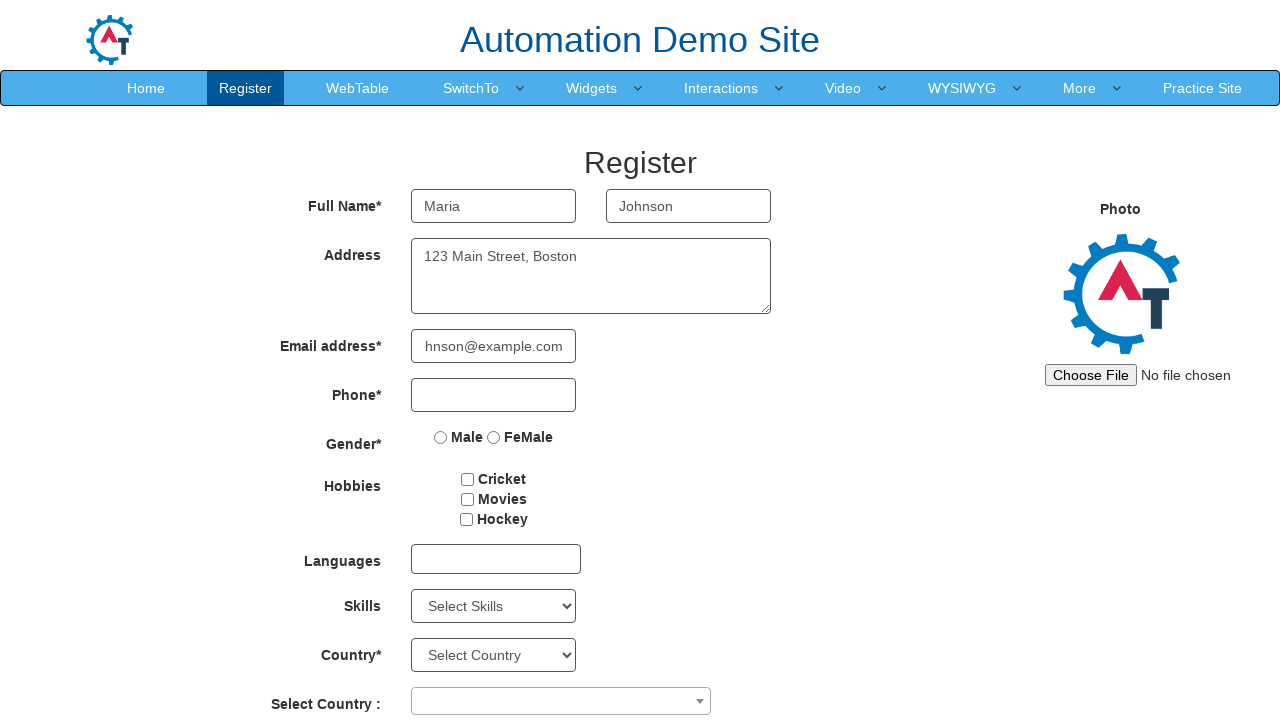

Filled phone number field with '5551234567' on [ng-model='Phone']
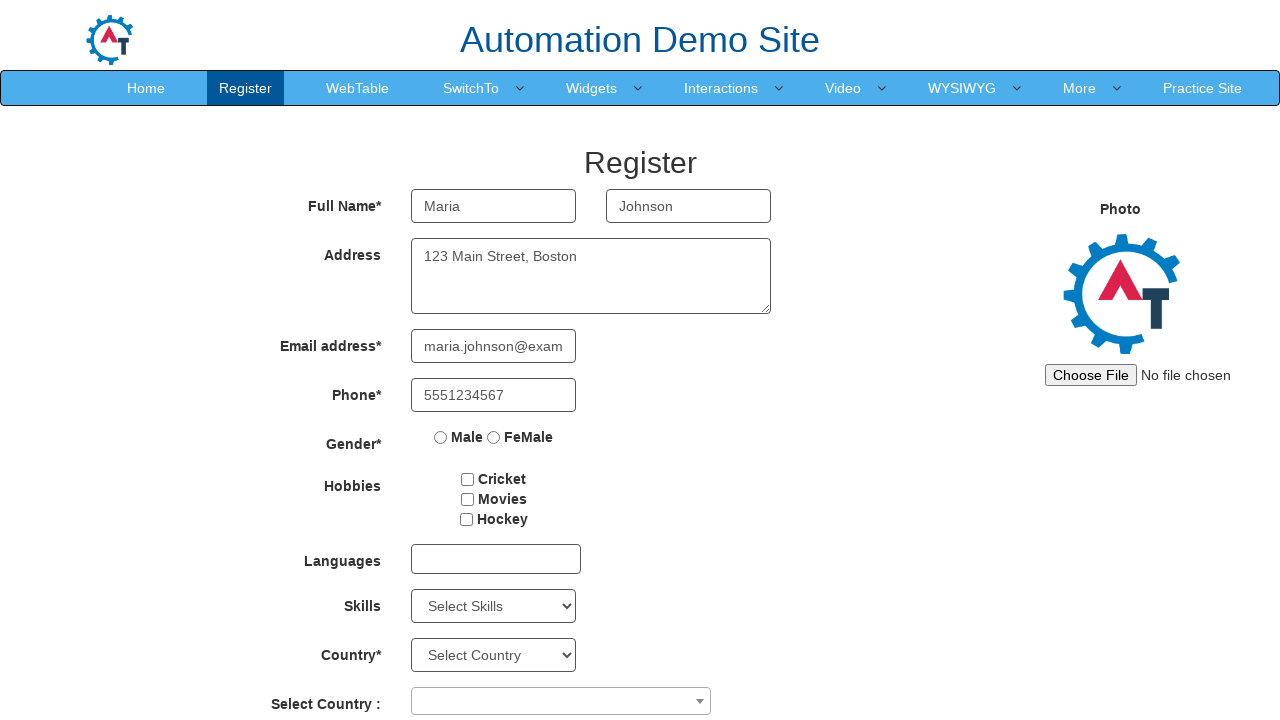

Waited 500ms after filling phone number
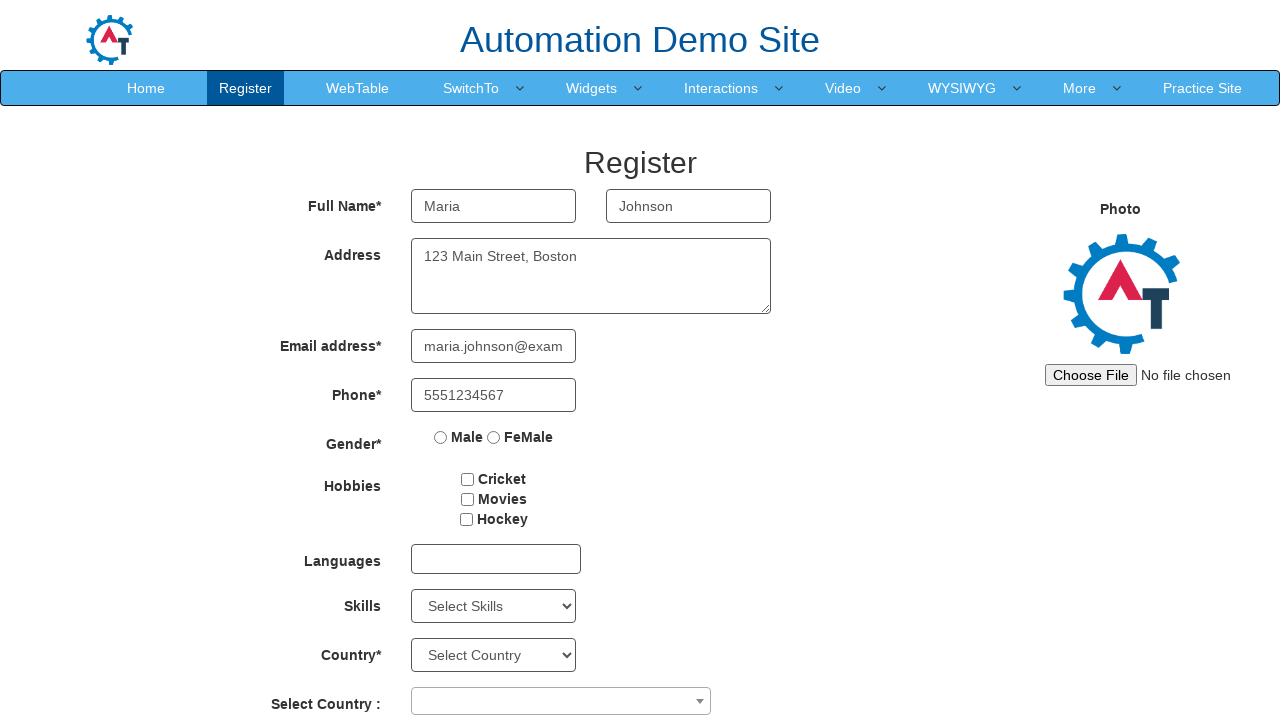

Selected Female gender option at (494, 437) on input[value='FeMale']
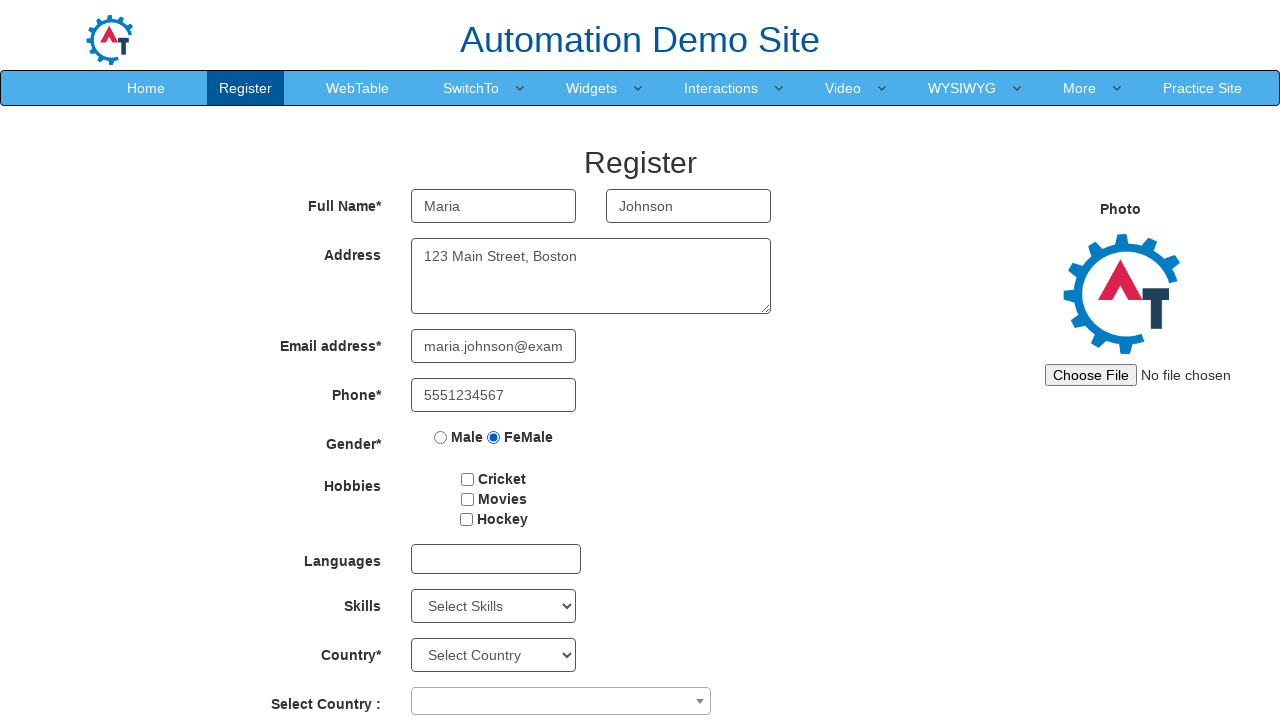

Waited 500ms after selecting gender
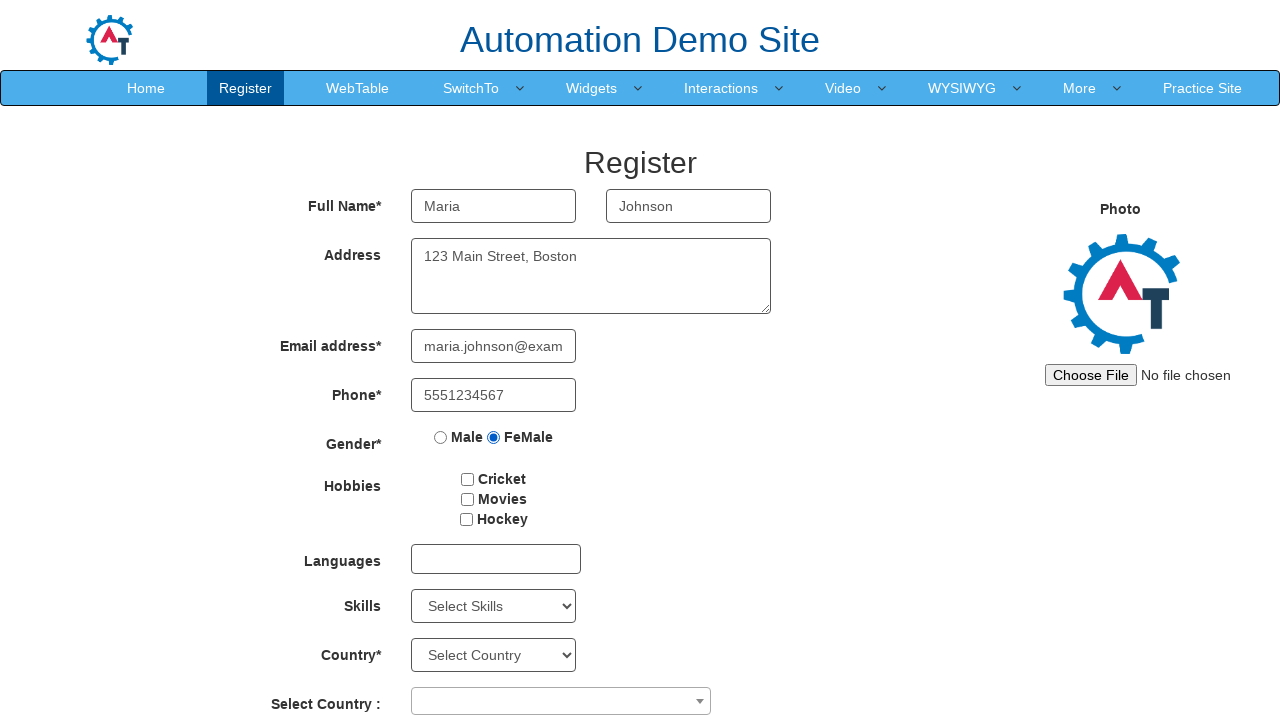

Checked Cricket hobby checkbox at (468, 479) on #checkbox1
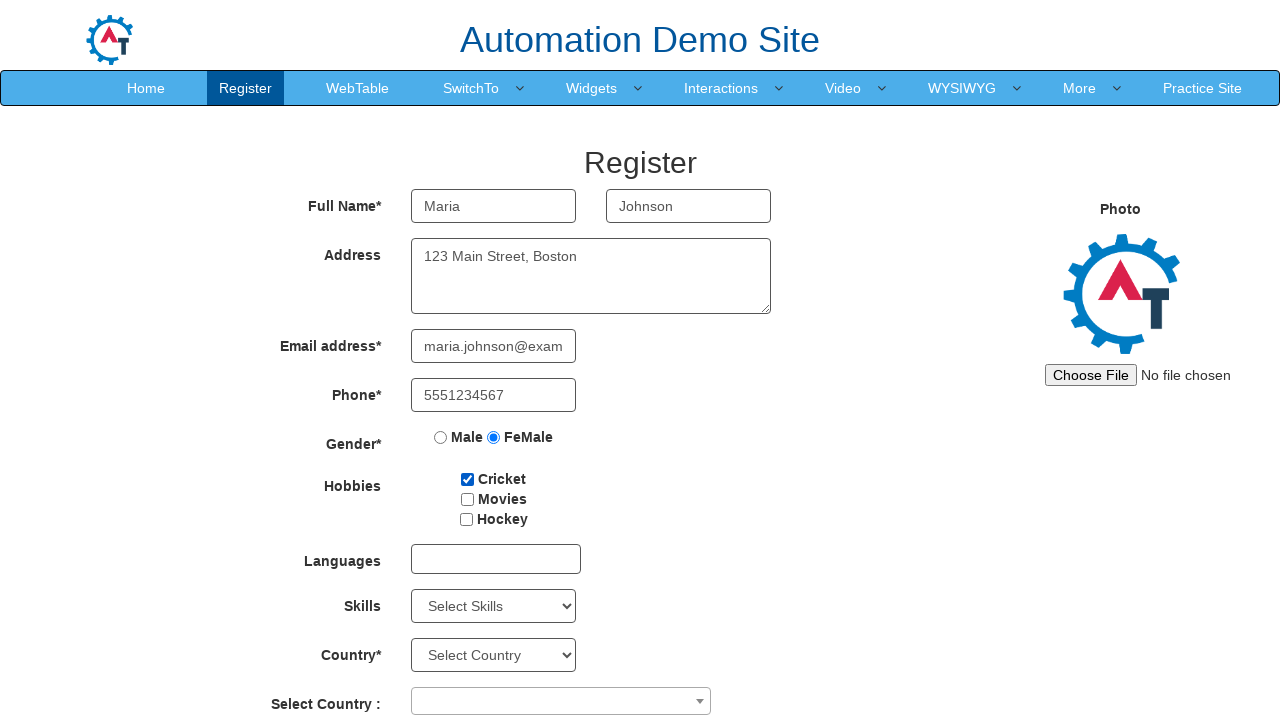

Waited 500ms after checking hobby checkbox
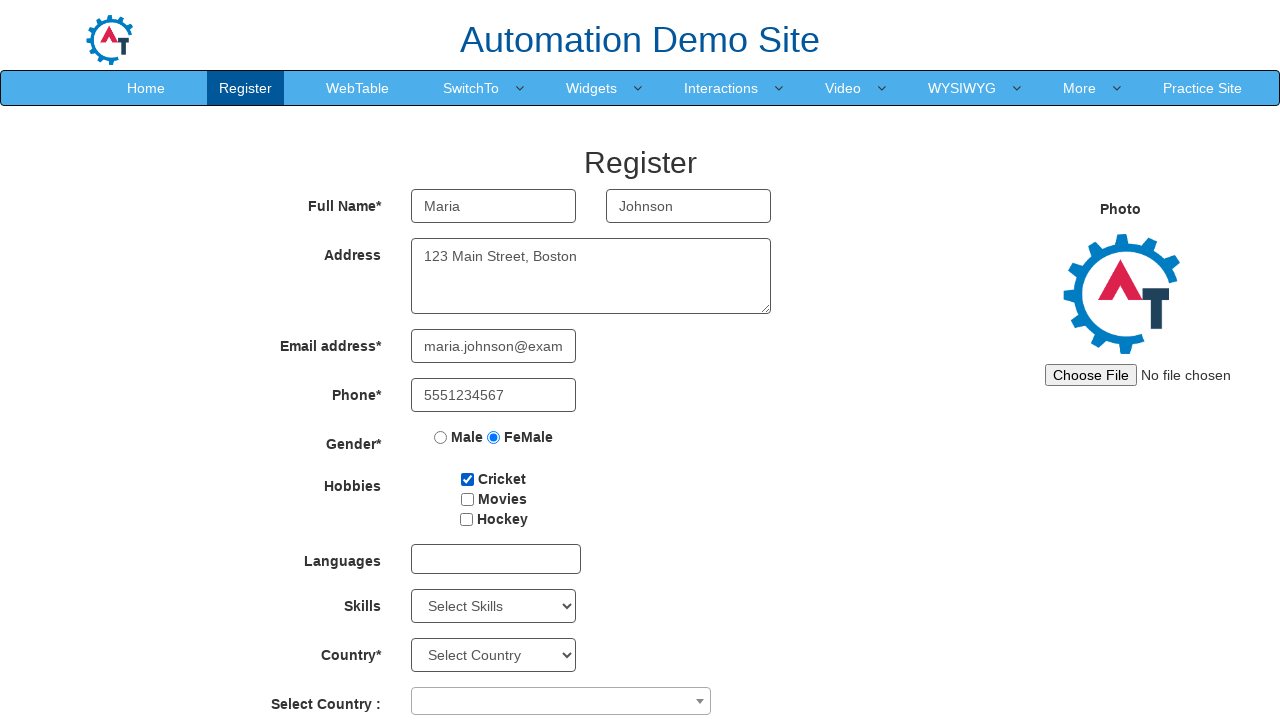

Clicked language dropdown at (496, 559) on #msdd
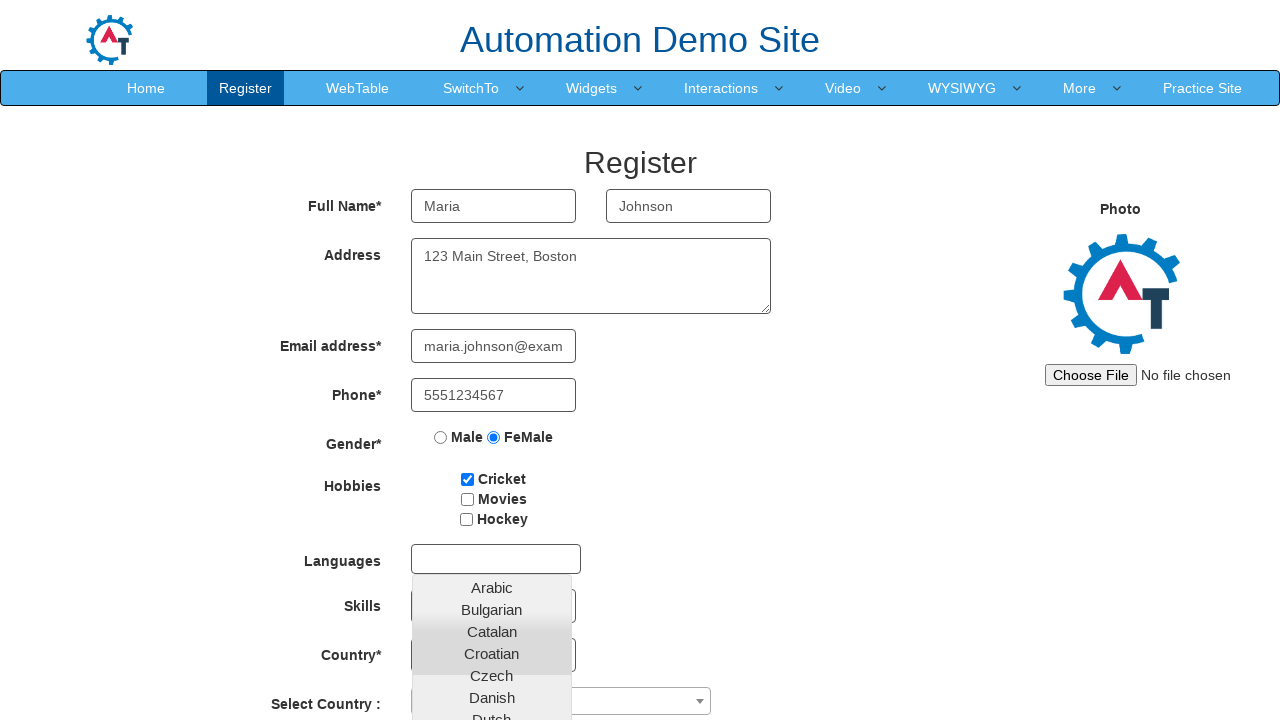

Waited 500ms for dropdown to open
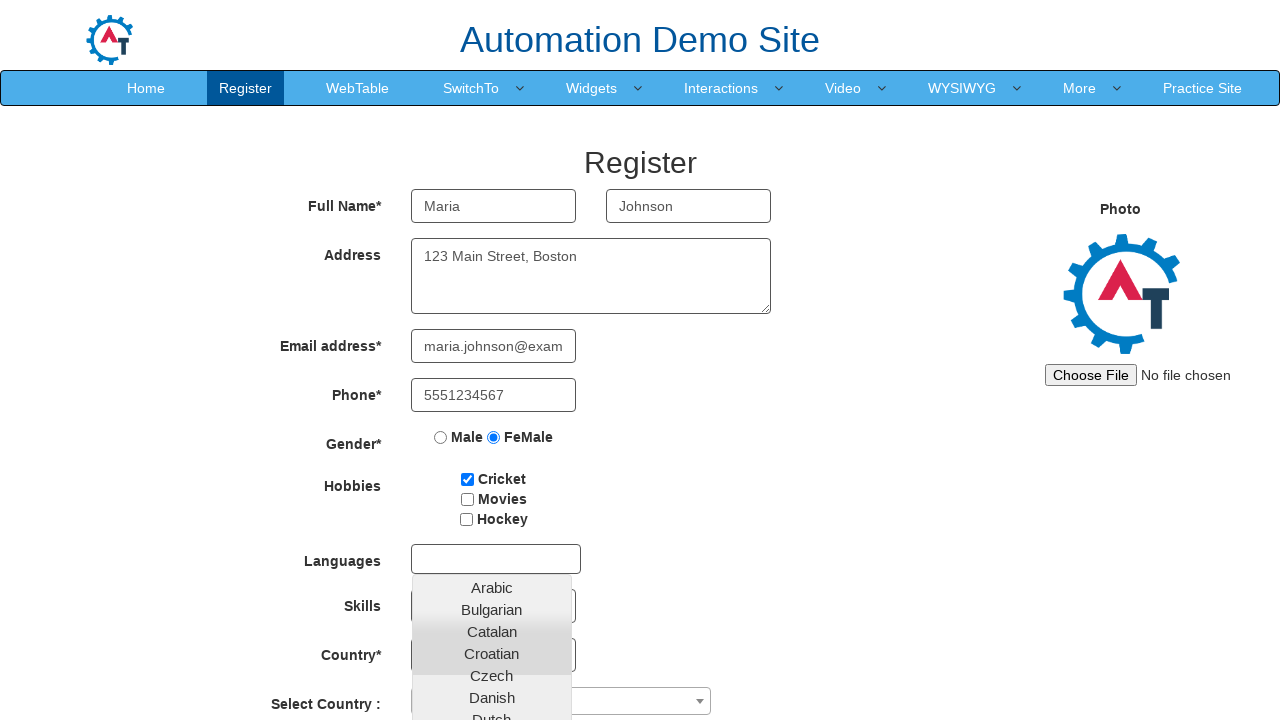

Selected Hindi from language dropdown at (492, 688) on xpath=//a[text()='Hindi']
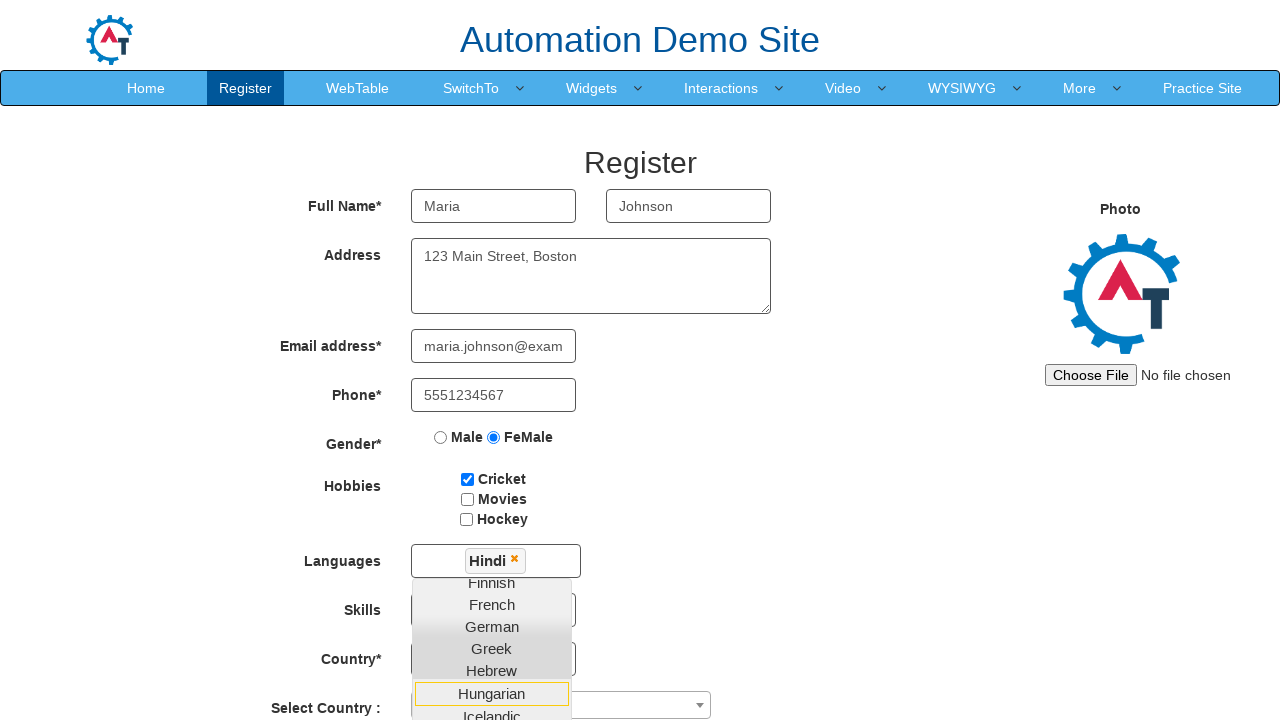

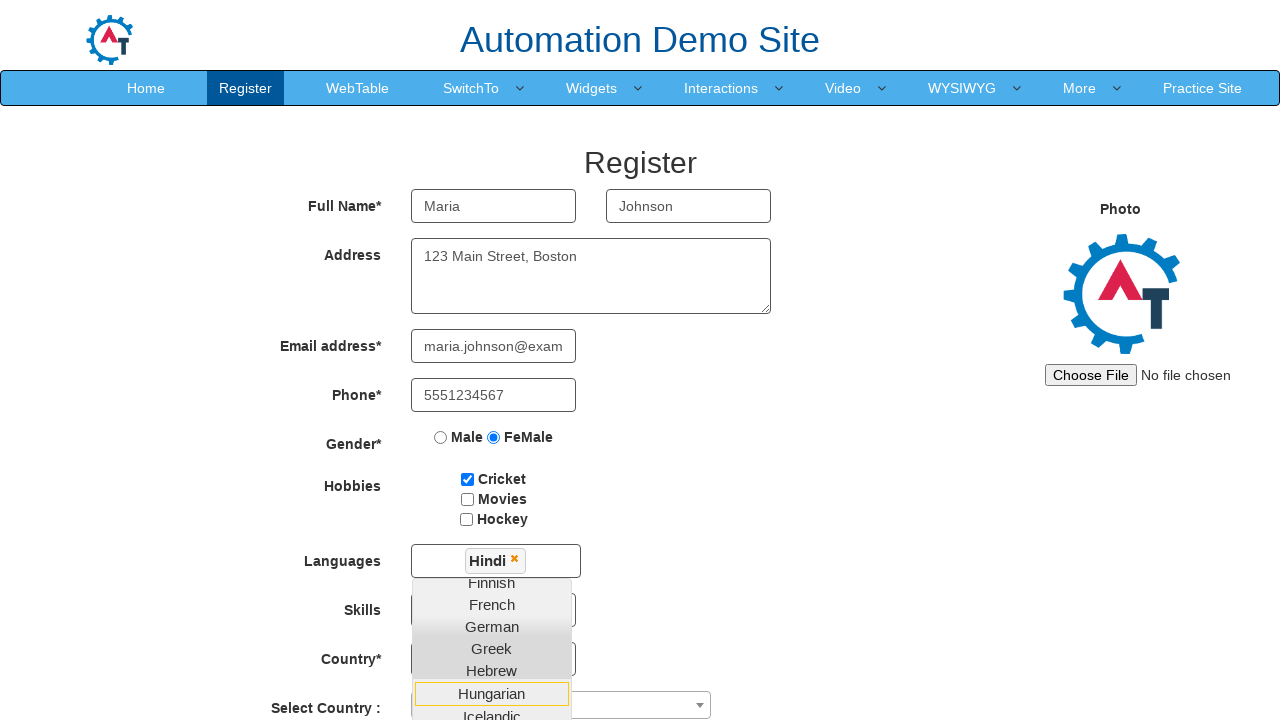